Navigates to the Navigation commands page via the navbar menu. The test is essentially empty after setup.

Starting URL: https://example.cypress.io

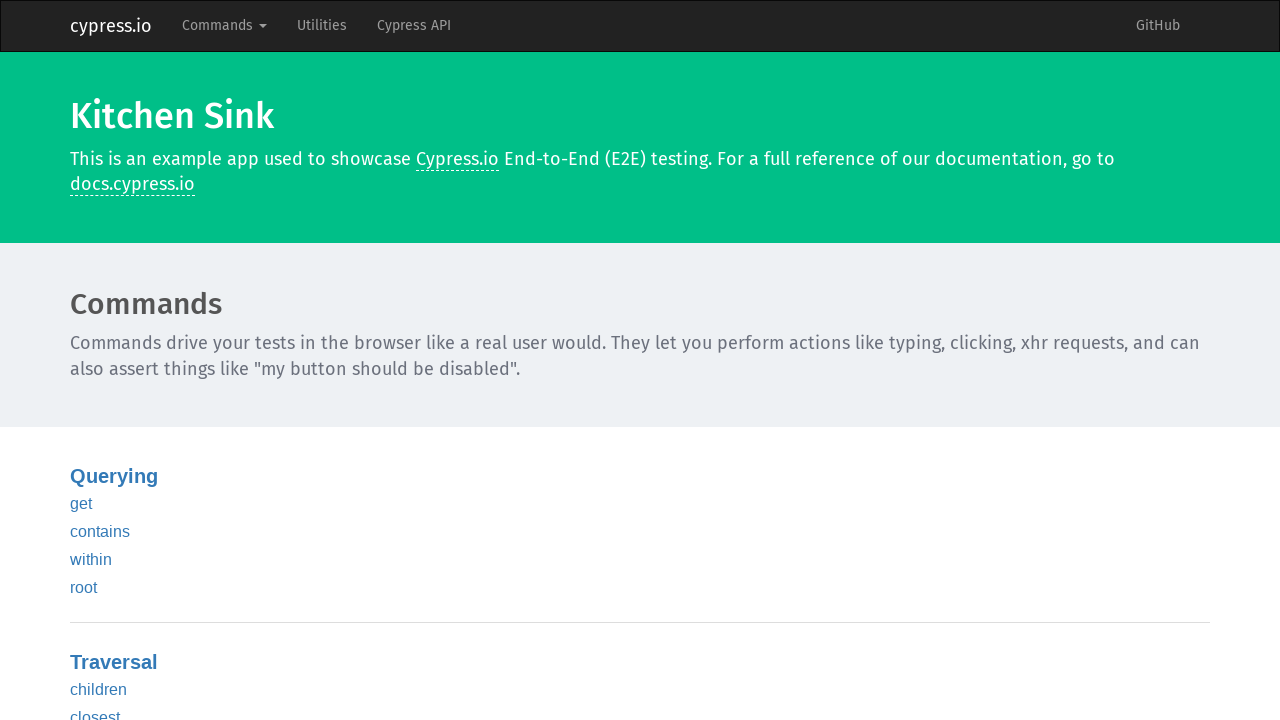

Clicked Commands in navbar menu at (224, 26) on .navbar-nav >> text=Commands
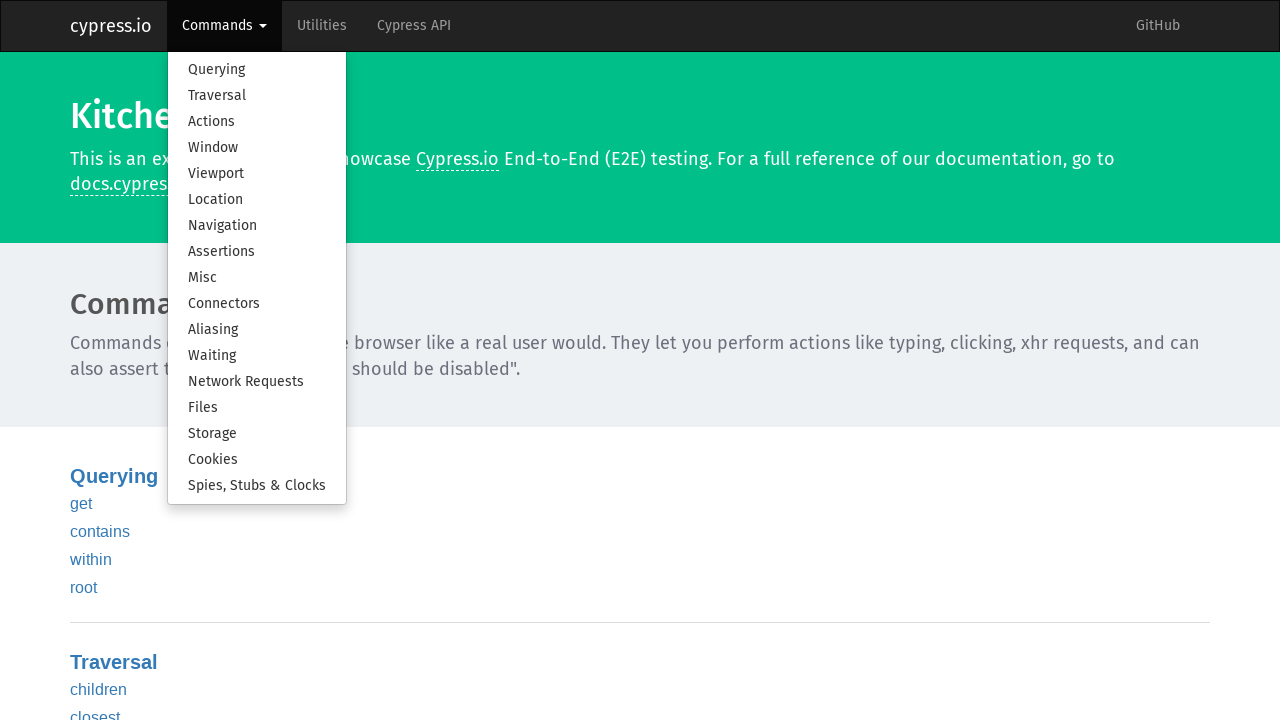

Clicked Navigation option from dropdown menu at (257, 226) on .dropdown-menu >> text=Navigation
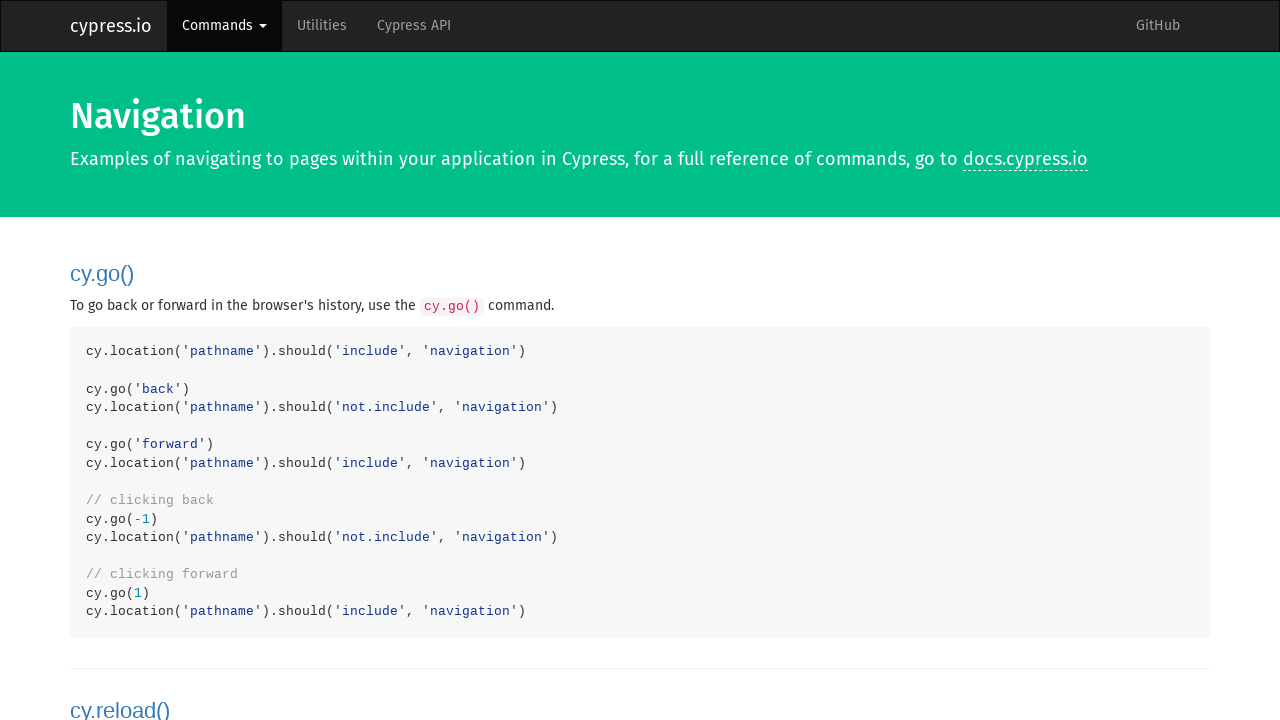

Navigation page loaded successfully
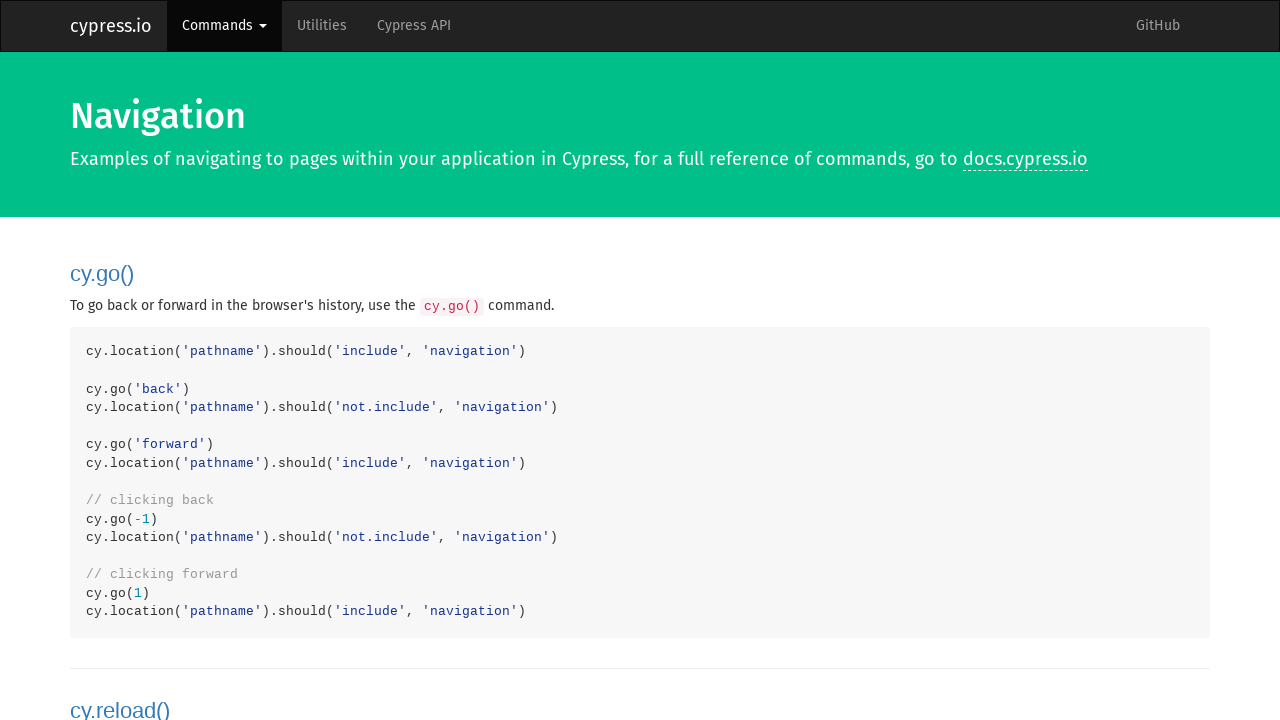

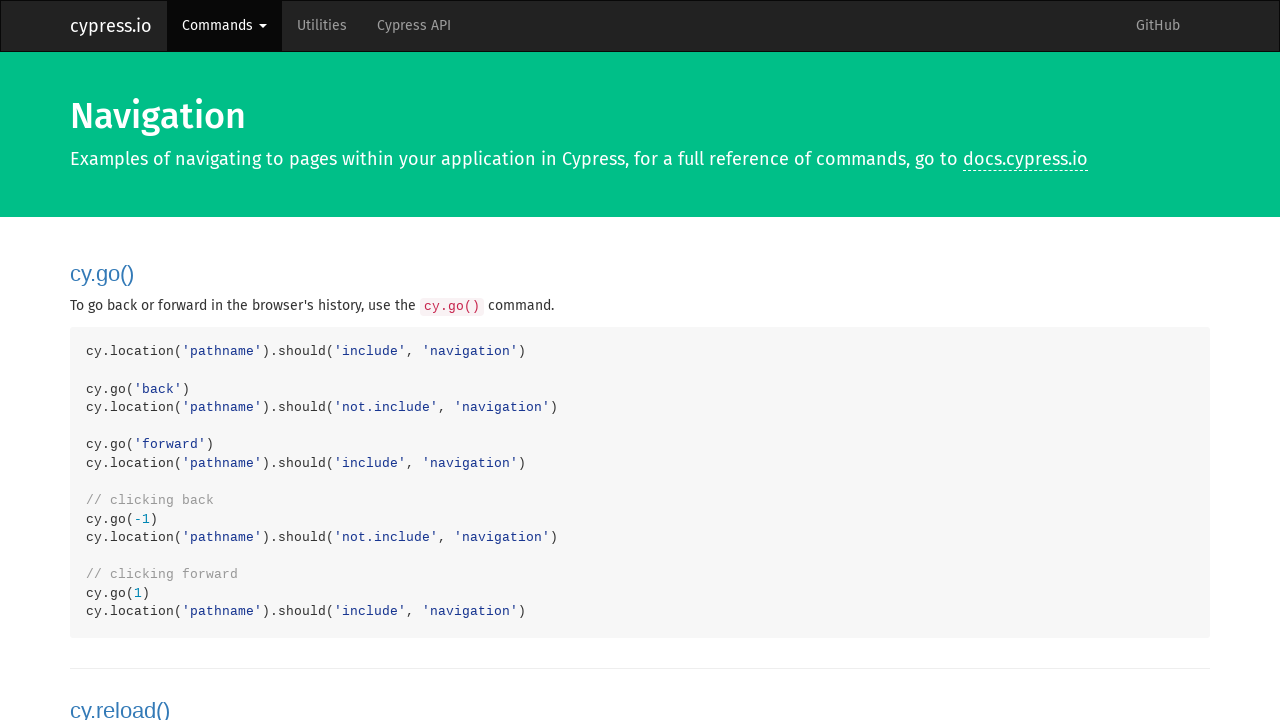